Tests checkbox functionality by clicking through all checkboxes to verify selection/deselection, then specifically selects Option 2 and Option 3 checkboxes.

Starting URL: https://kristinek.github.io/site/examples/actions

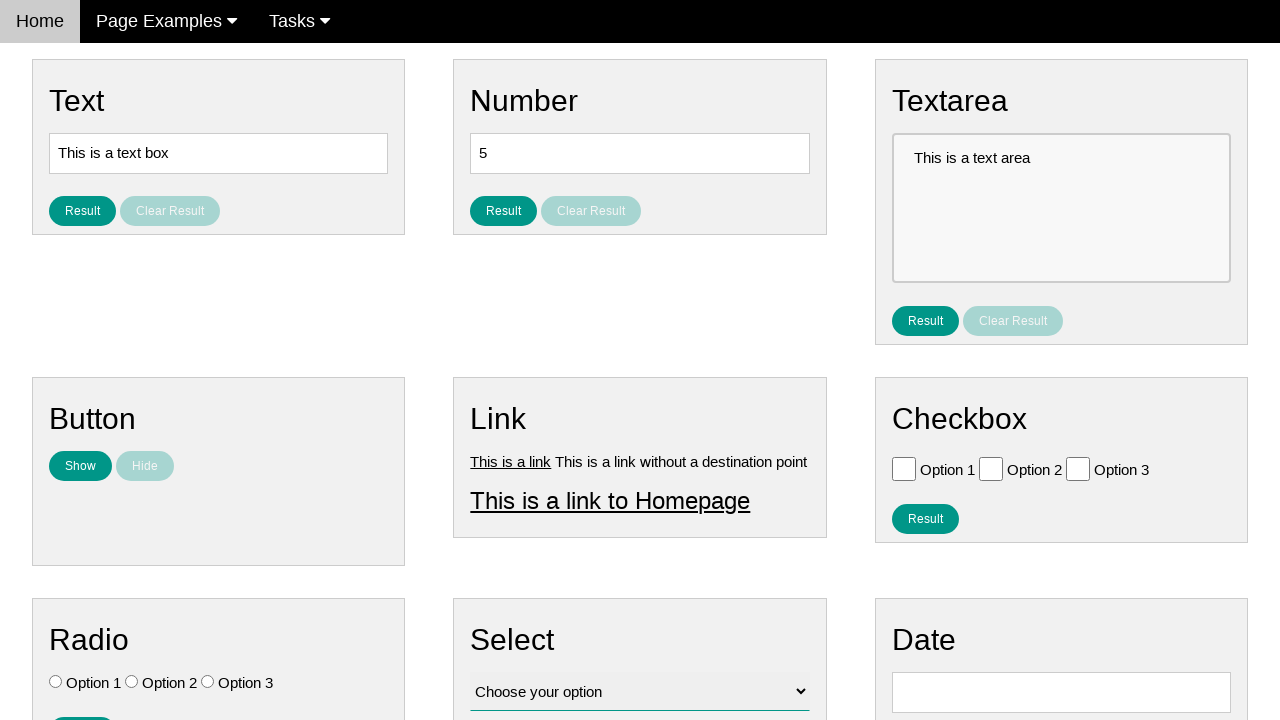

Located all checkboxes on the page
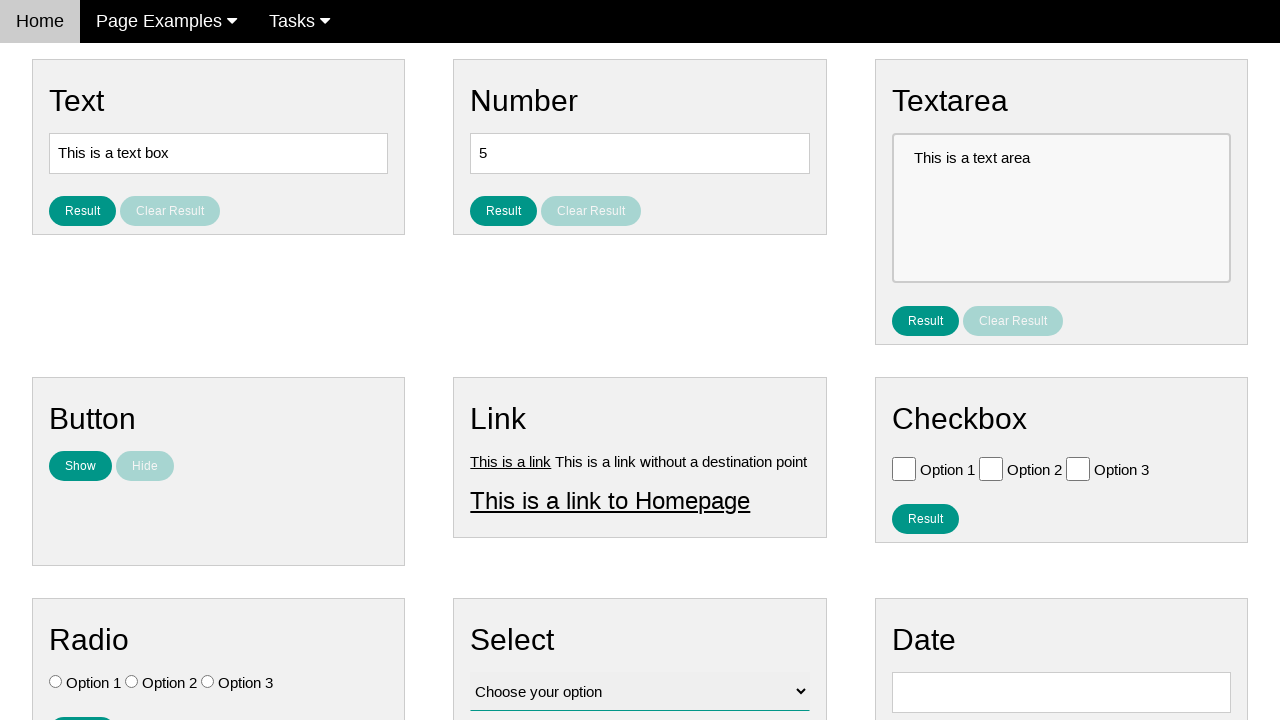

Clicked checkbox to select it at (904, 468) on .w3-check[type='checkbox'] >> nth=0
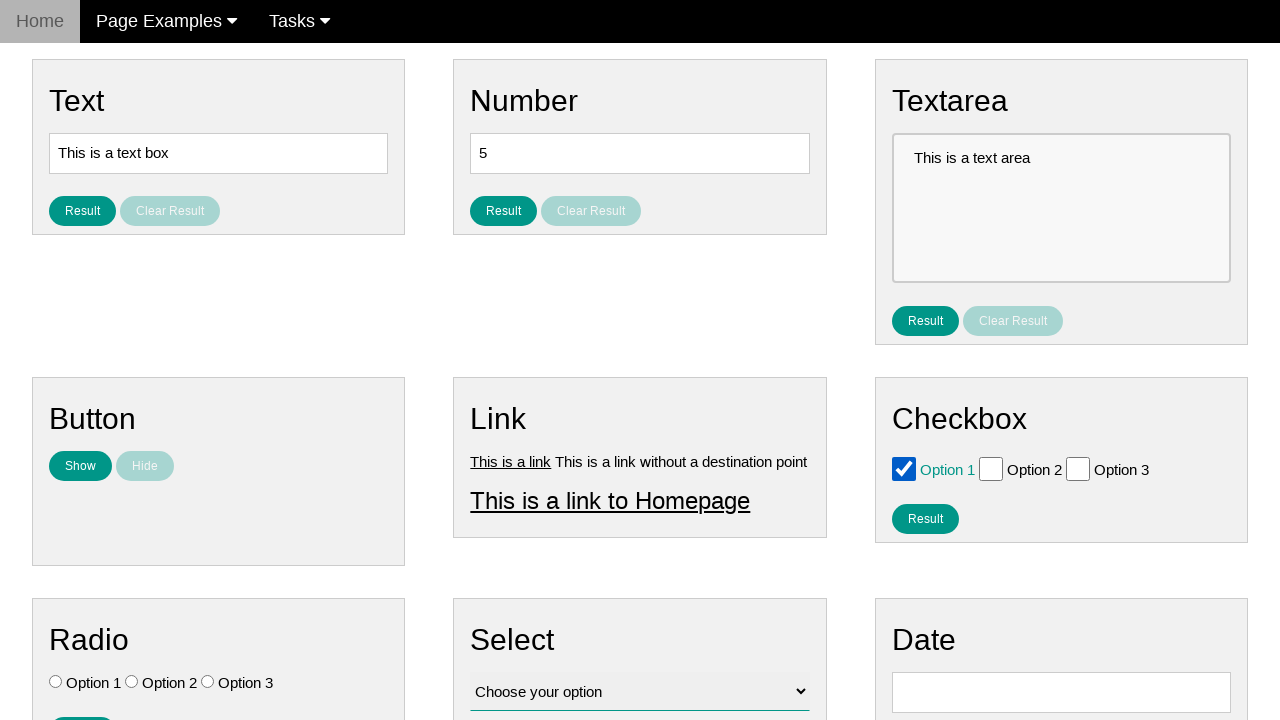

Clicked checkbox to deselect it at (904, 468) on .w3-check[type='checkbox'] >> nth=0
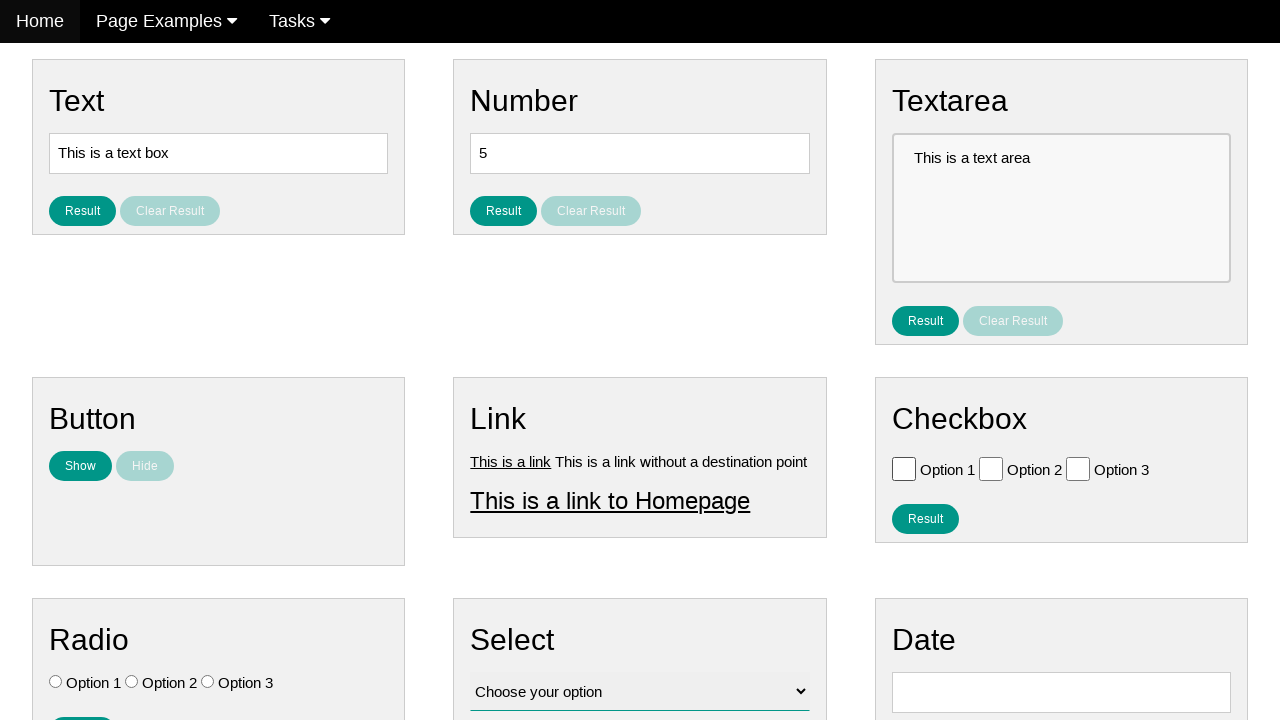

Clicked checkbox to select it at (991, 468) on .w3-check[type='checkbox'] >> nth=1
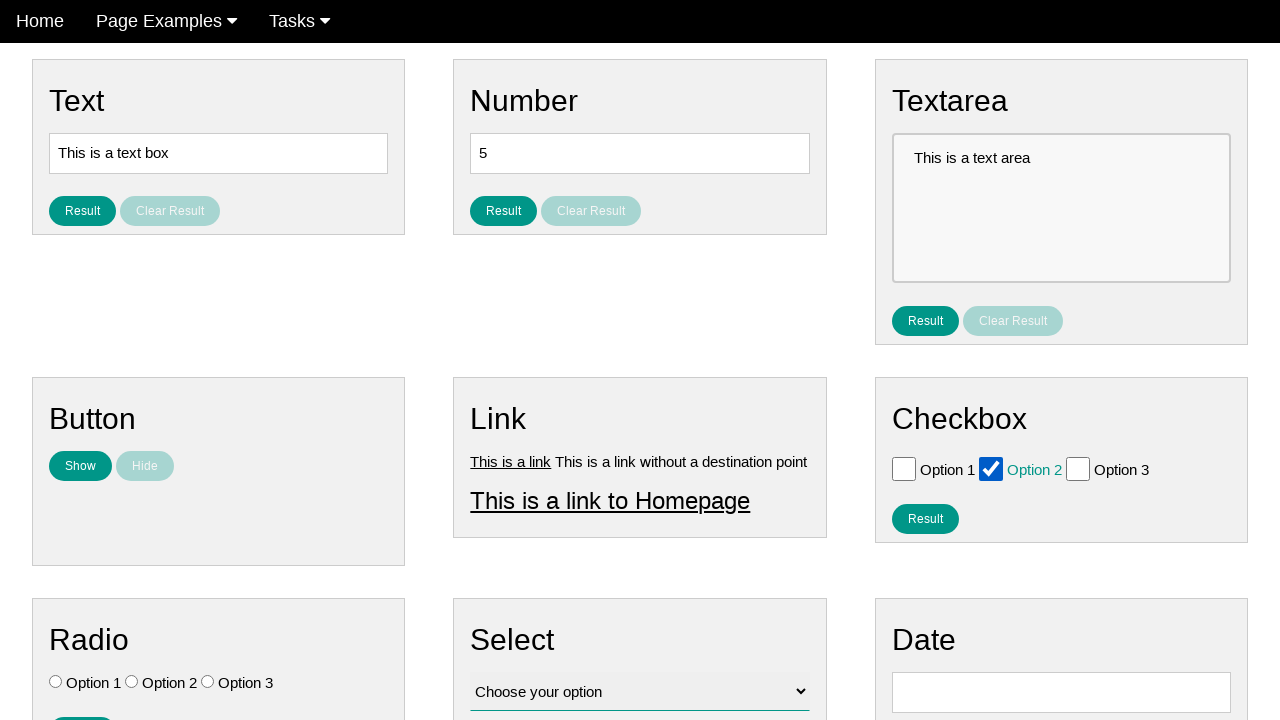

Clicked checkbox to deselect it at (991, 468) on .w3-check[type='checkbox'] >> nth=1
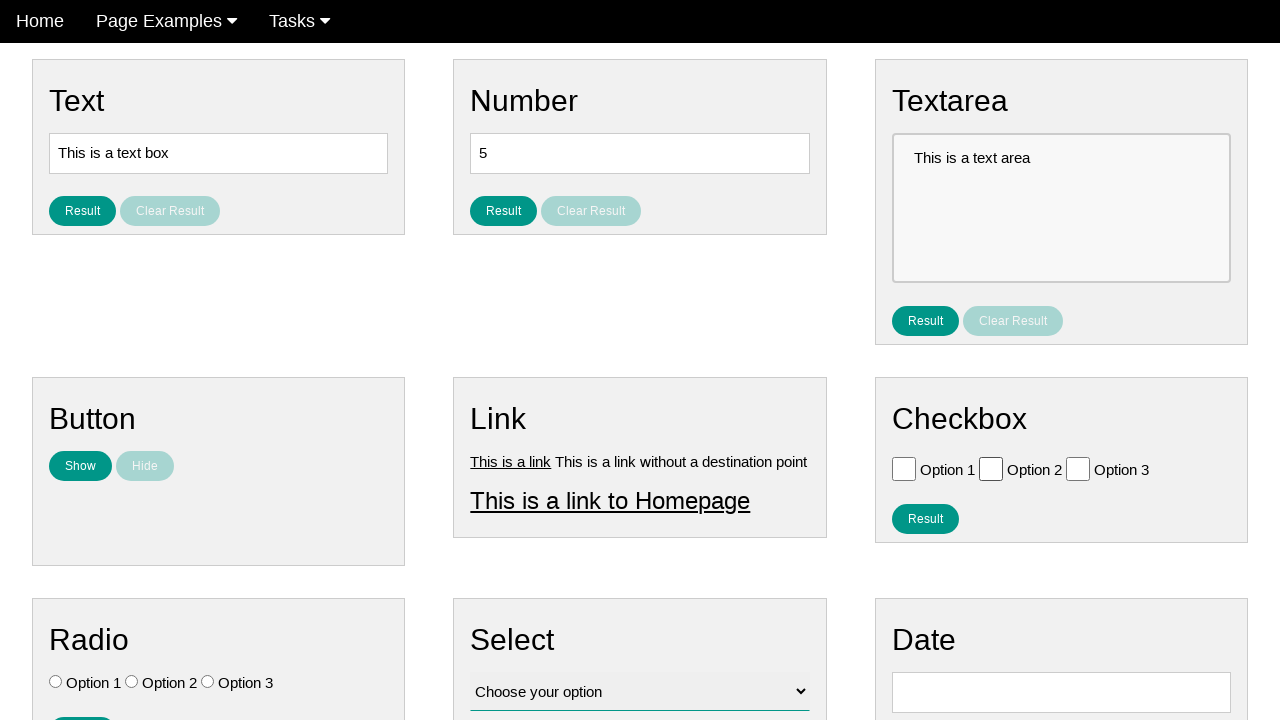

Clicked checkbox to select it at (1078, 468) on .w3-check[type='checkbox'] >> nth=2
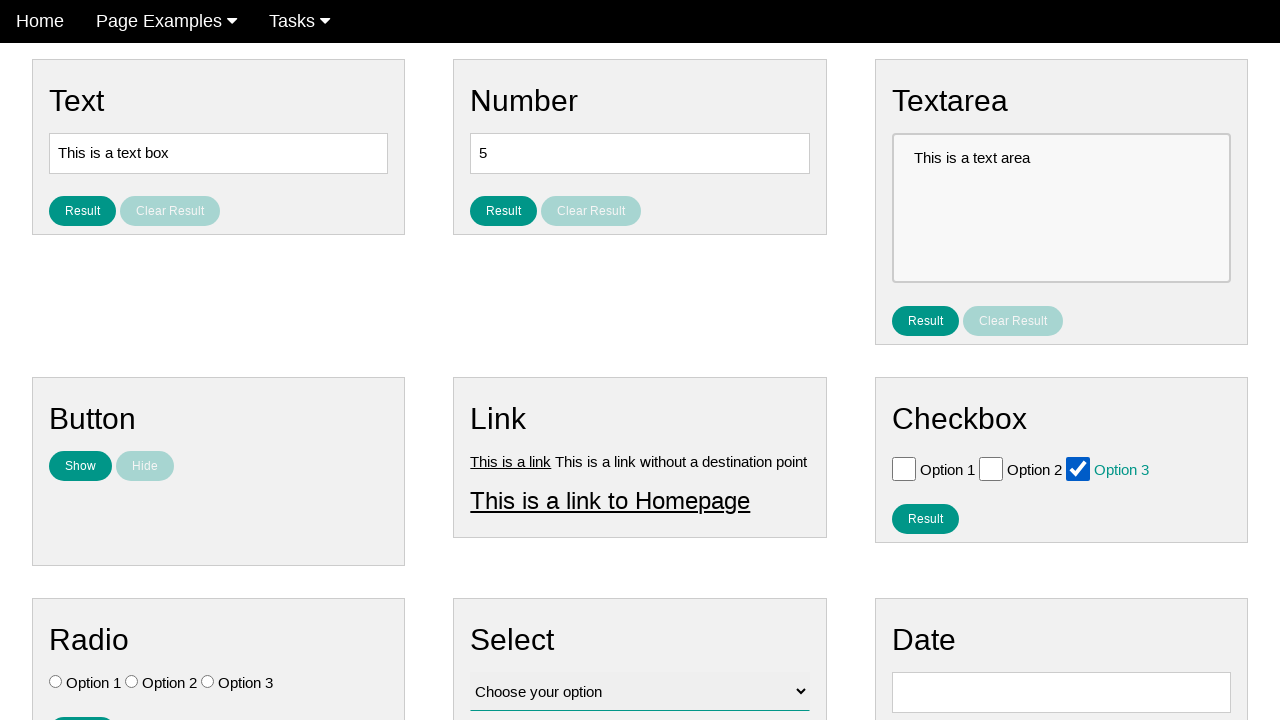

Clicked checkbox to deselect it at (1078, 468) on .w3-check[type='checkbox'] >> nth=2
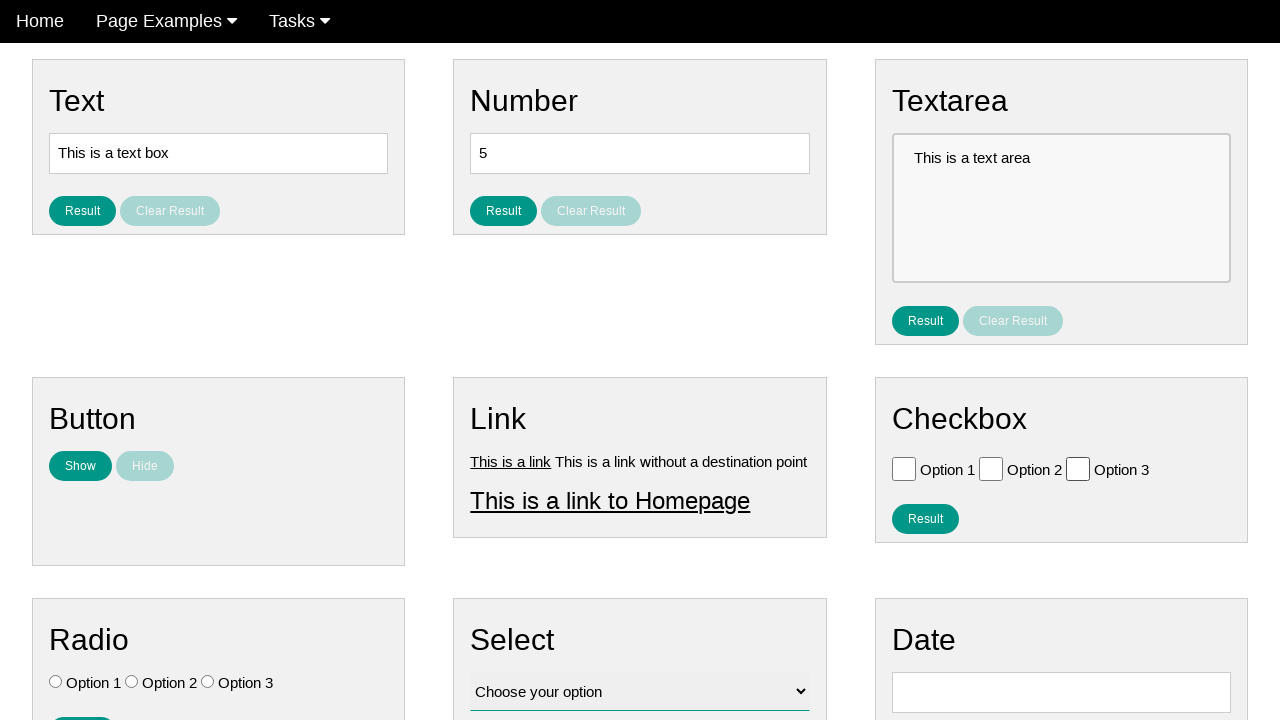

Selected Option 2 checkbox at (991, 468) on .w3-check[value='Option 2'][type='checkbox']
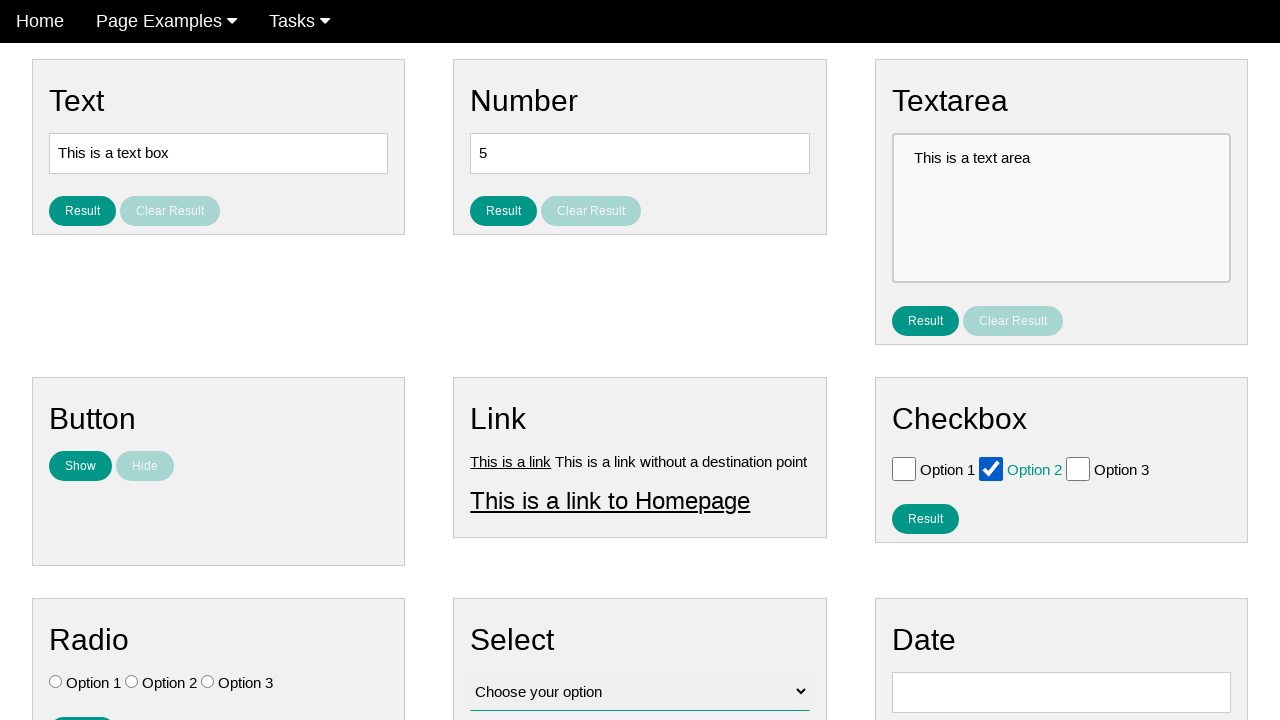

Selected Option 3 checkbox at (1078, 468) on .w3-check[value='Option 3'][type='checkbox']
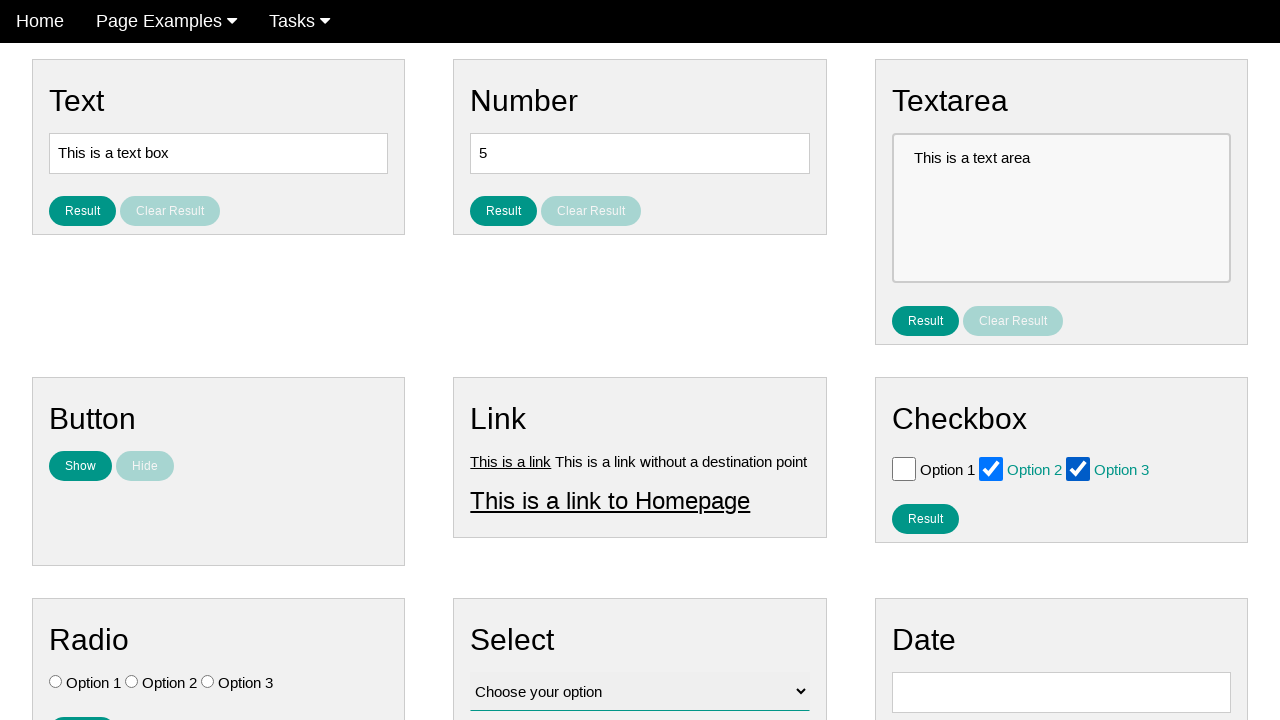

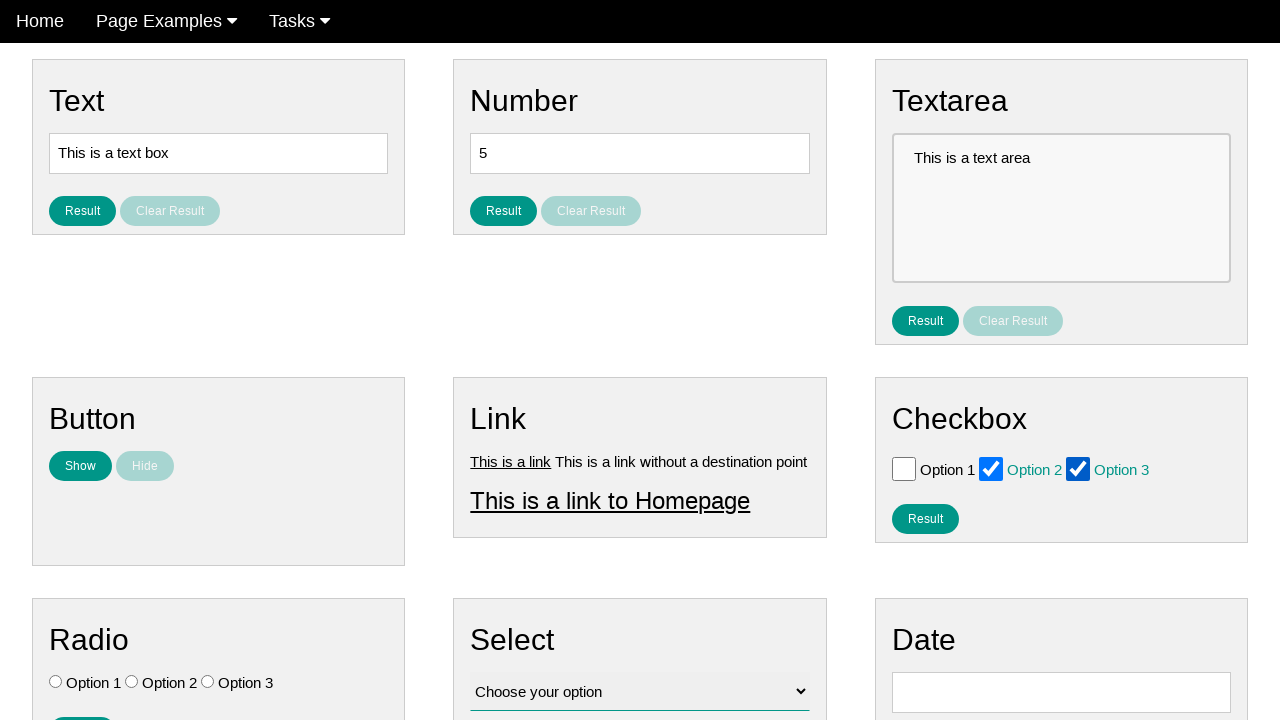